Navigates to BusinessWorld banking and finance news page, waits for articles to load, and tests pagination by clicking to the next page.

Starting URL: https://www.bworldonline.com/banking-finance/

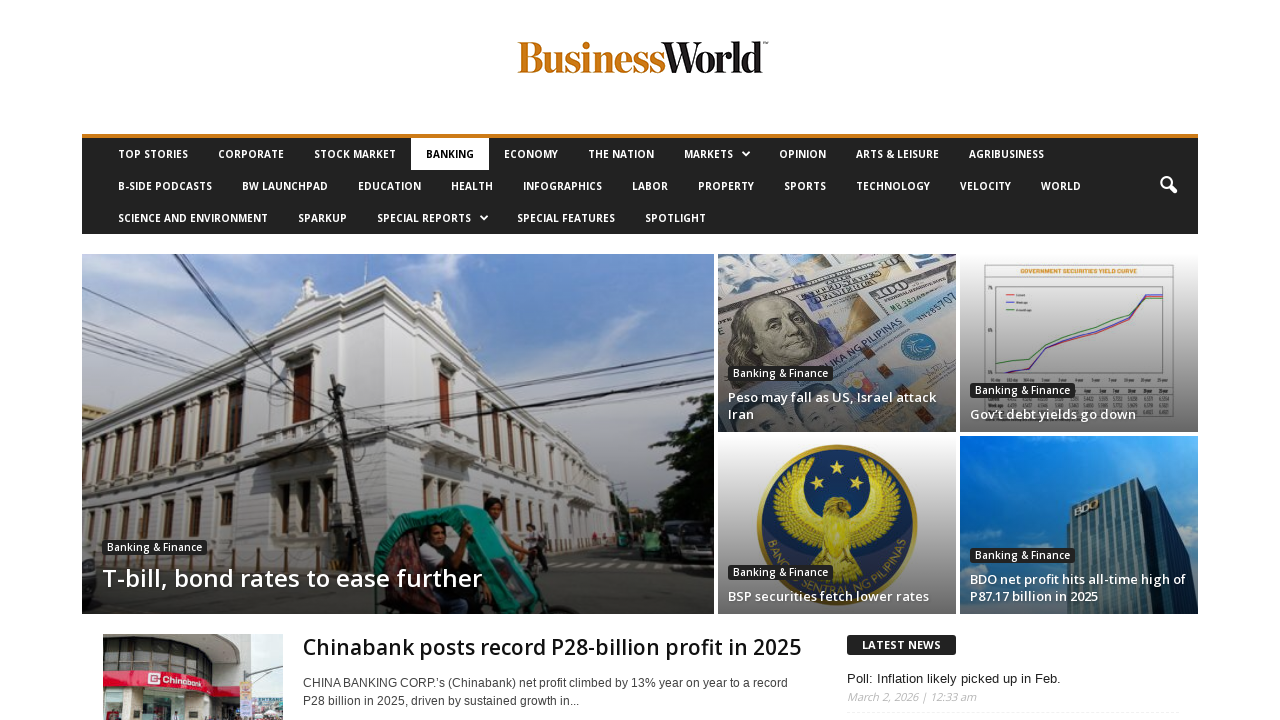

Navigated to BusinessWorld banking and finance news page
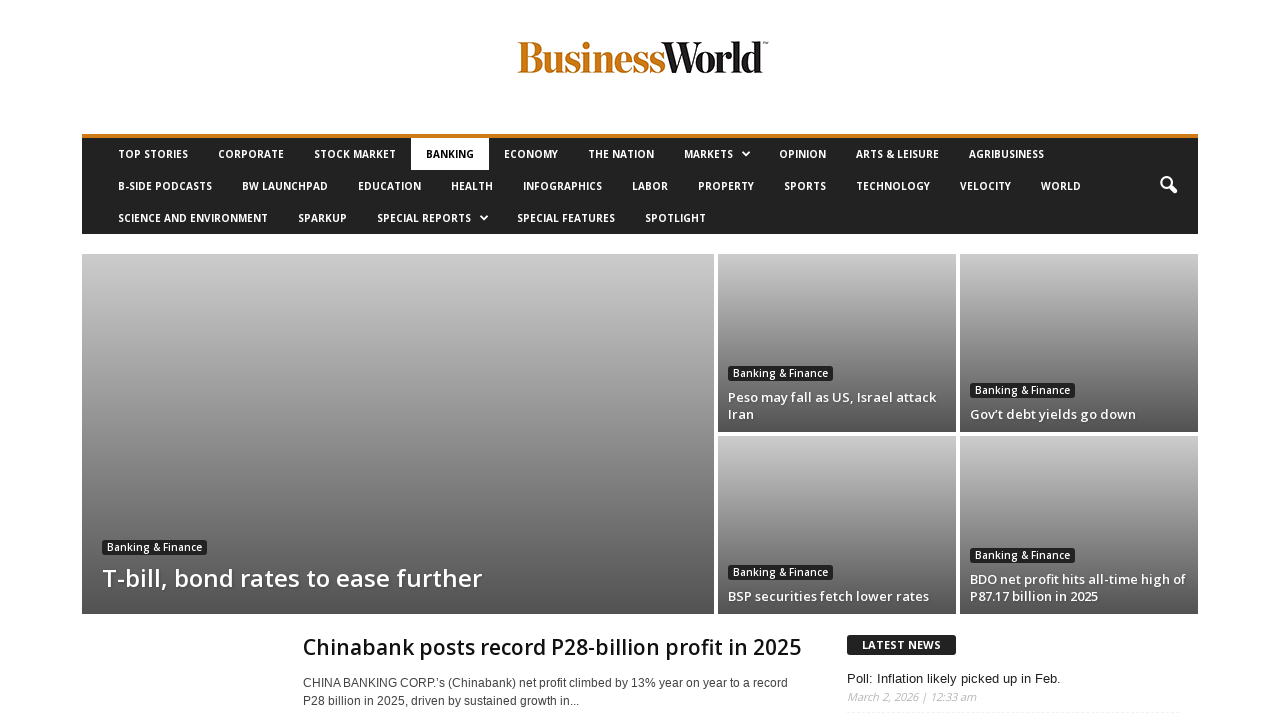

Articles loaded on the page
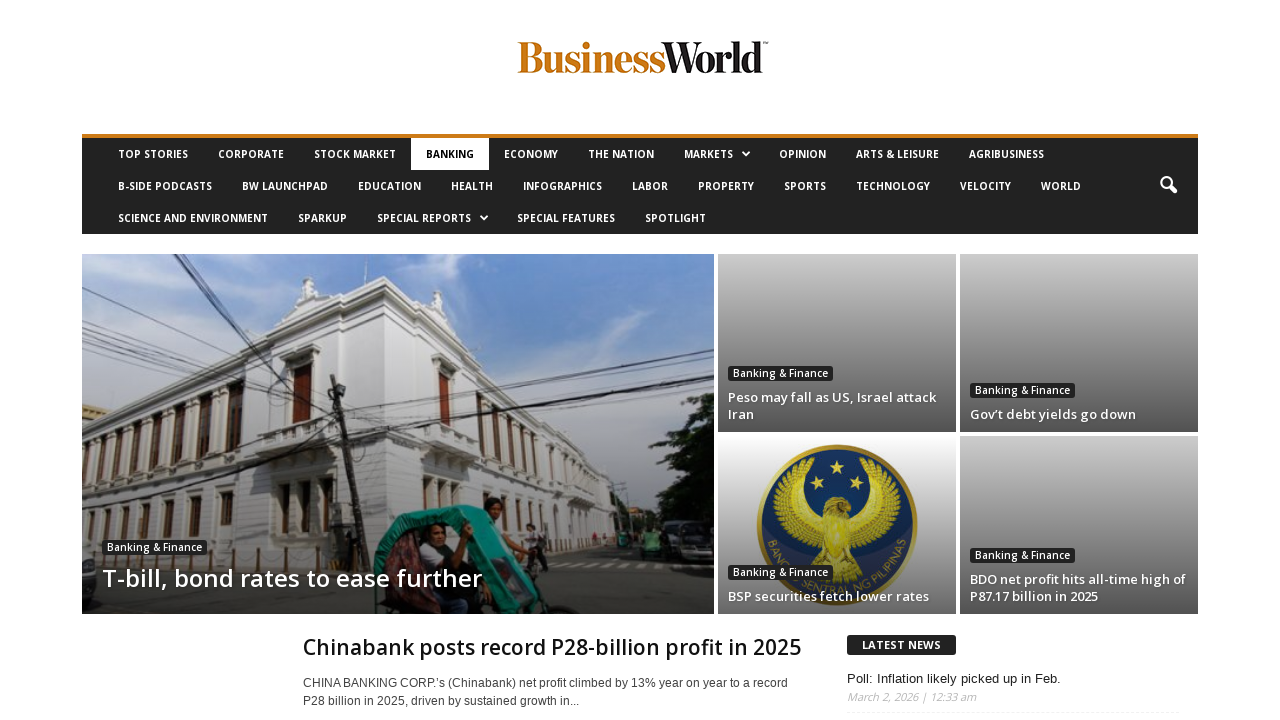

Article titles verified as present
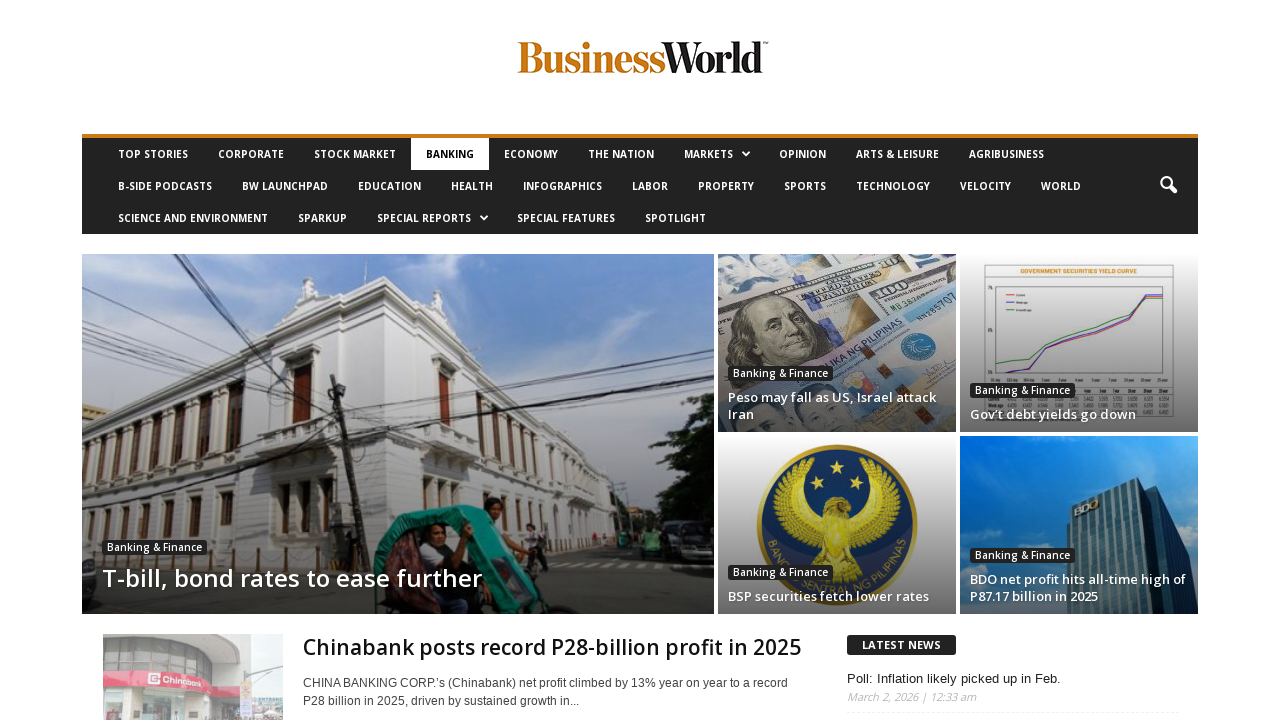

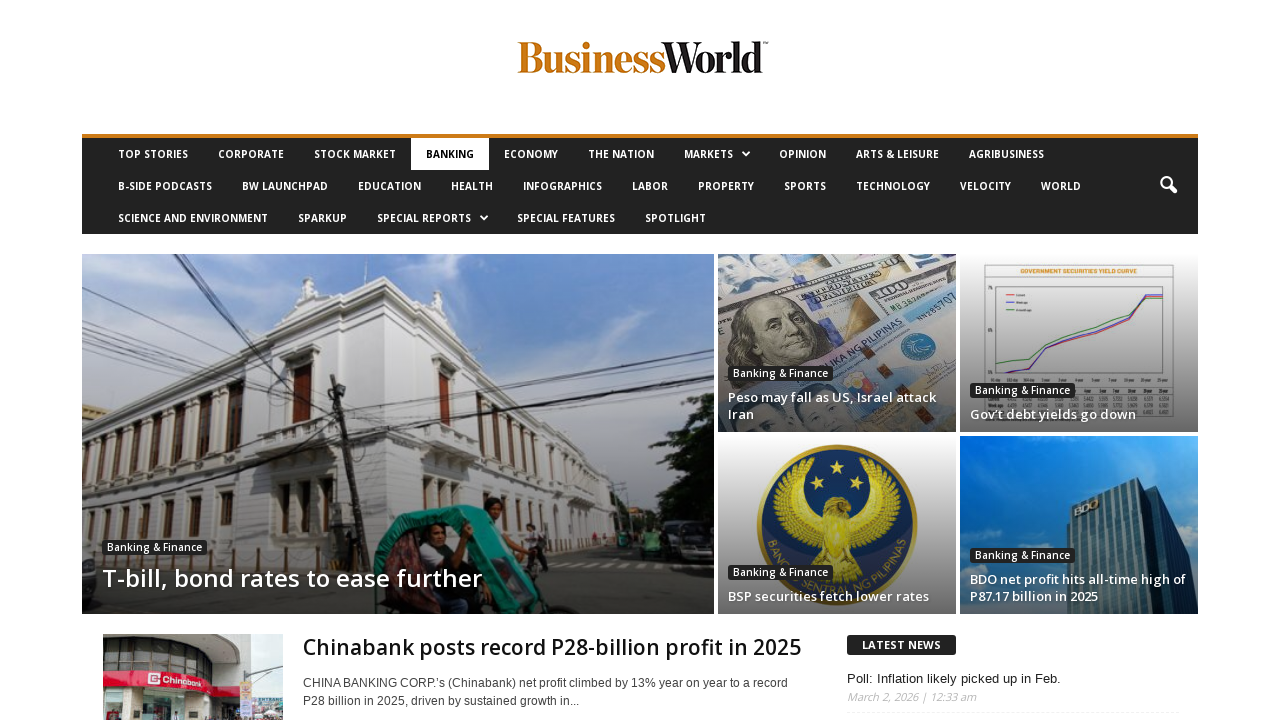